Tests a web form by filling a text input field with text and submitting the form, then verifies the success message is displayed.

Starting URL: https://www.selenium.dev/selenium/web/web-form.html

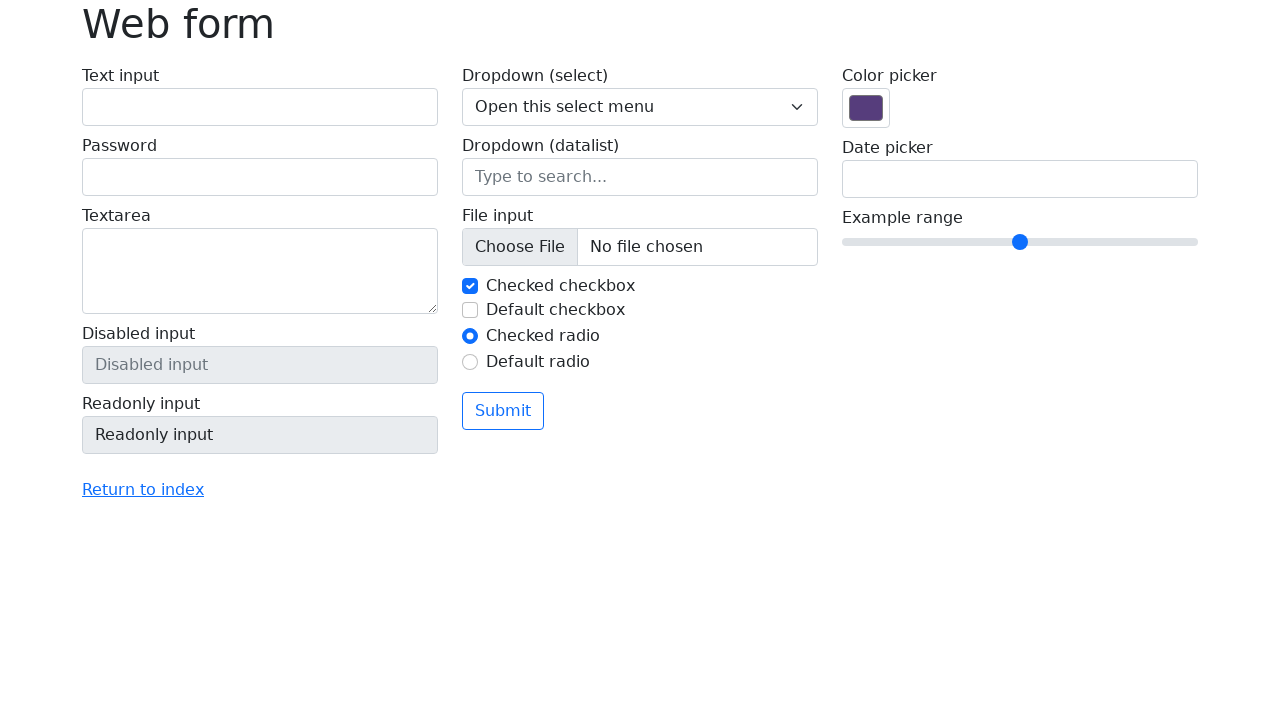

Verified page title is 'Web form'
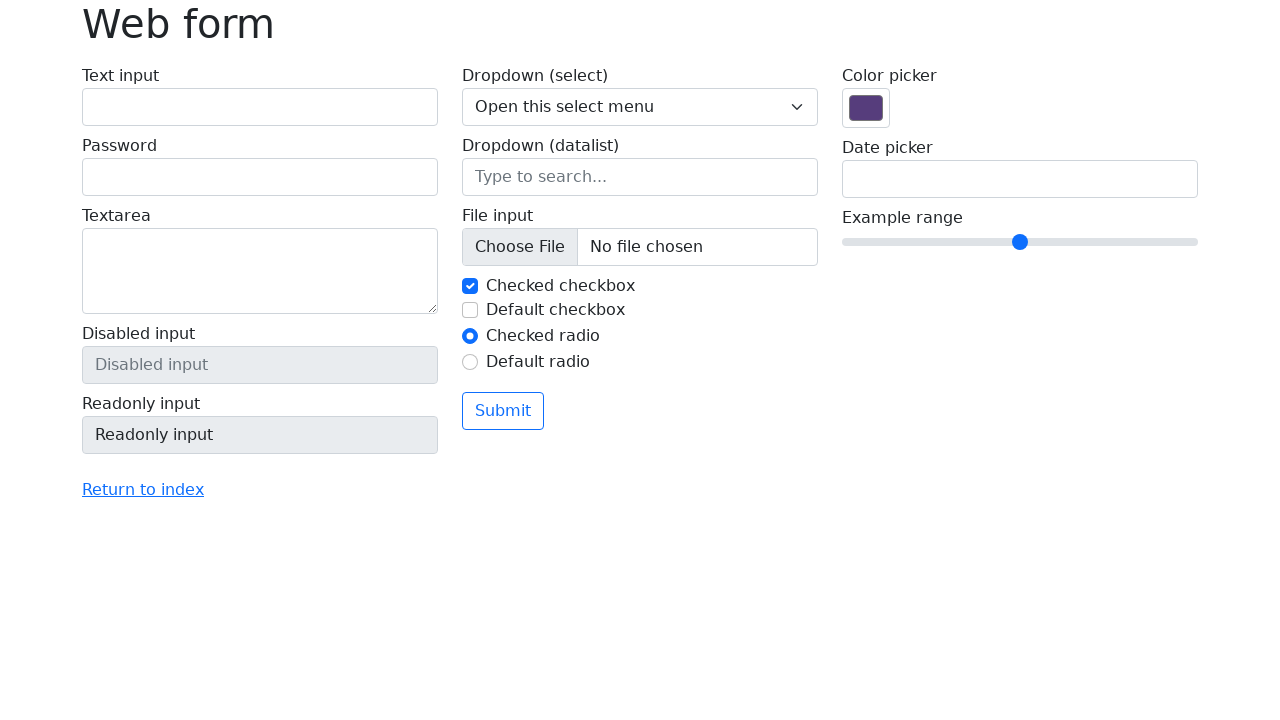

Filled text input field with 'Selenium' on input[name='my-text']
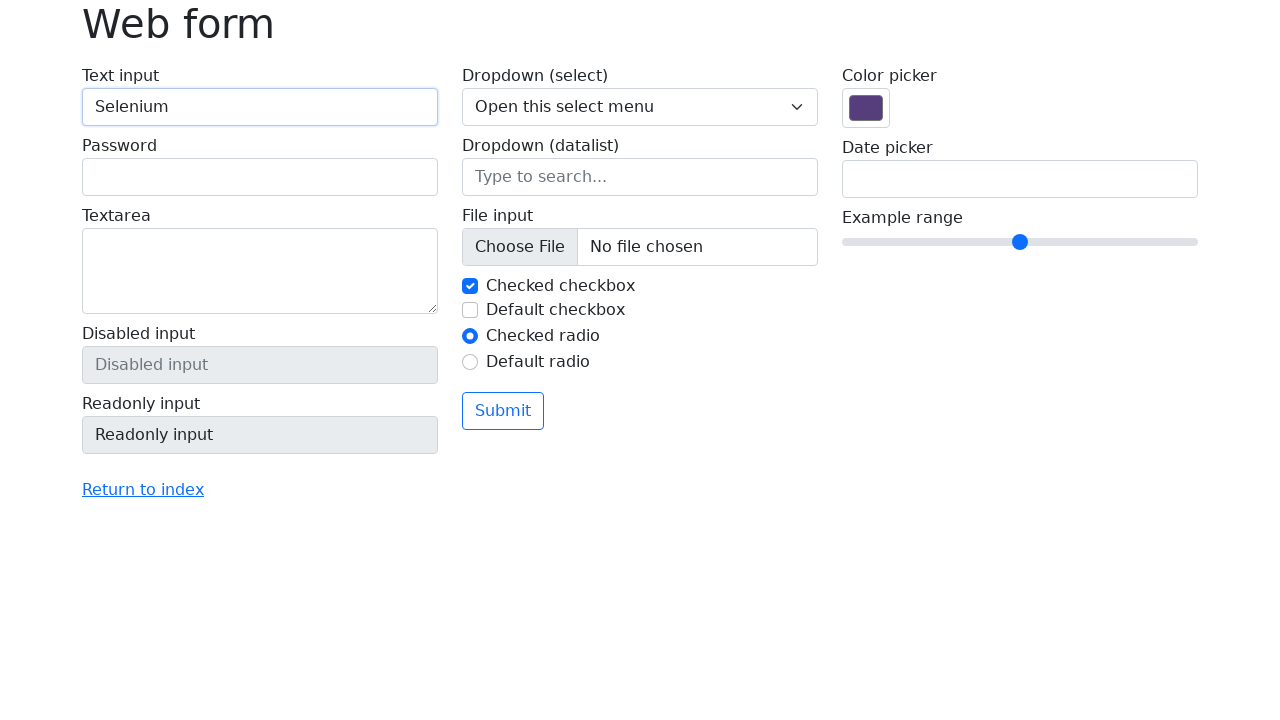

Clicked the submit button at (503, 411) on button
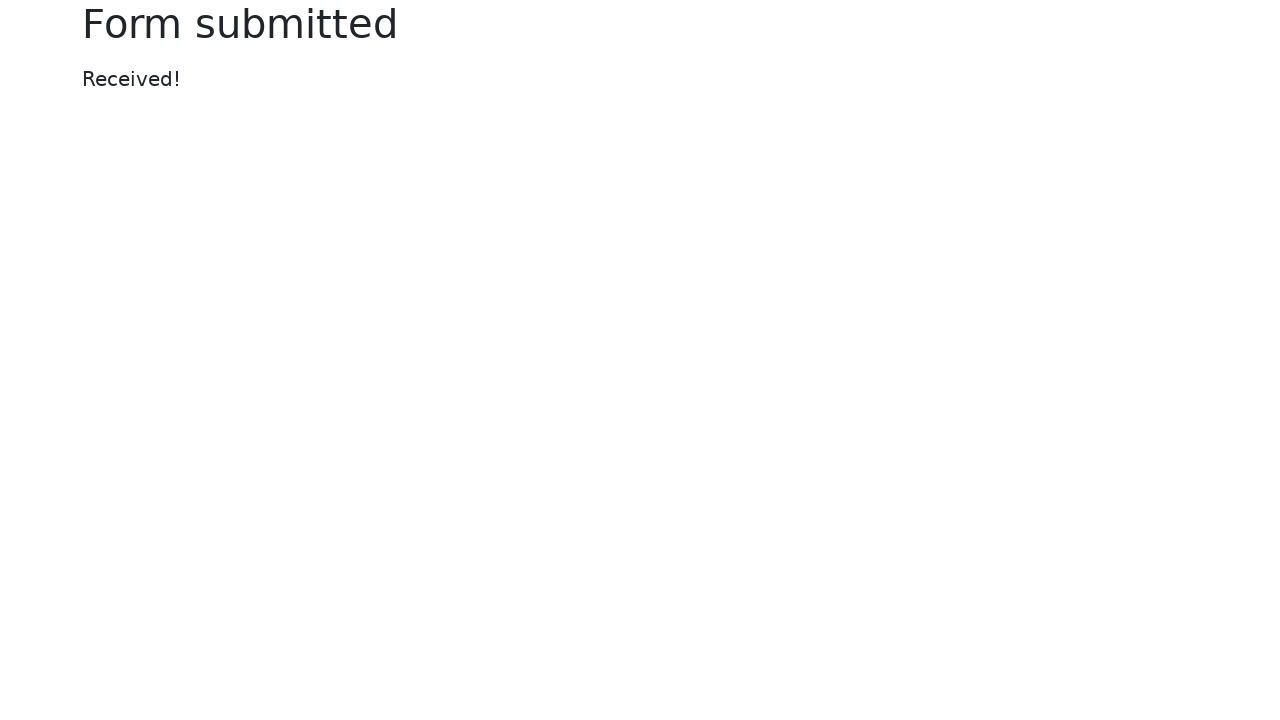

Verified success message 'Received!' is displayed
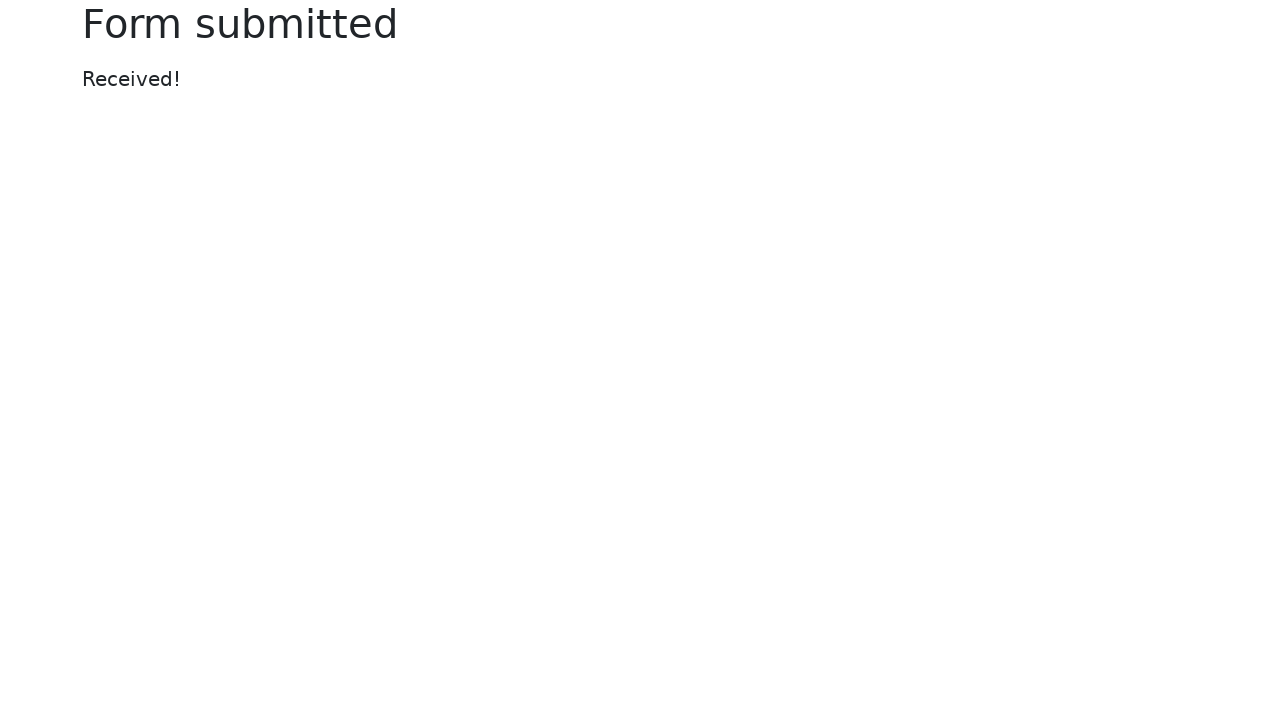

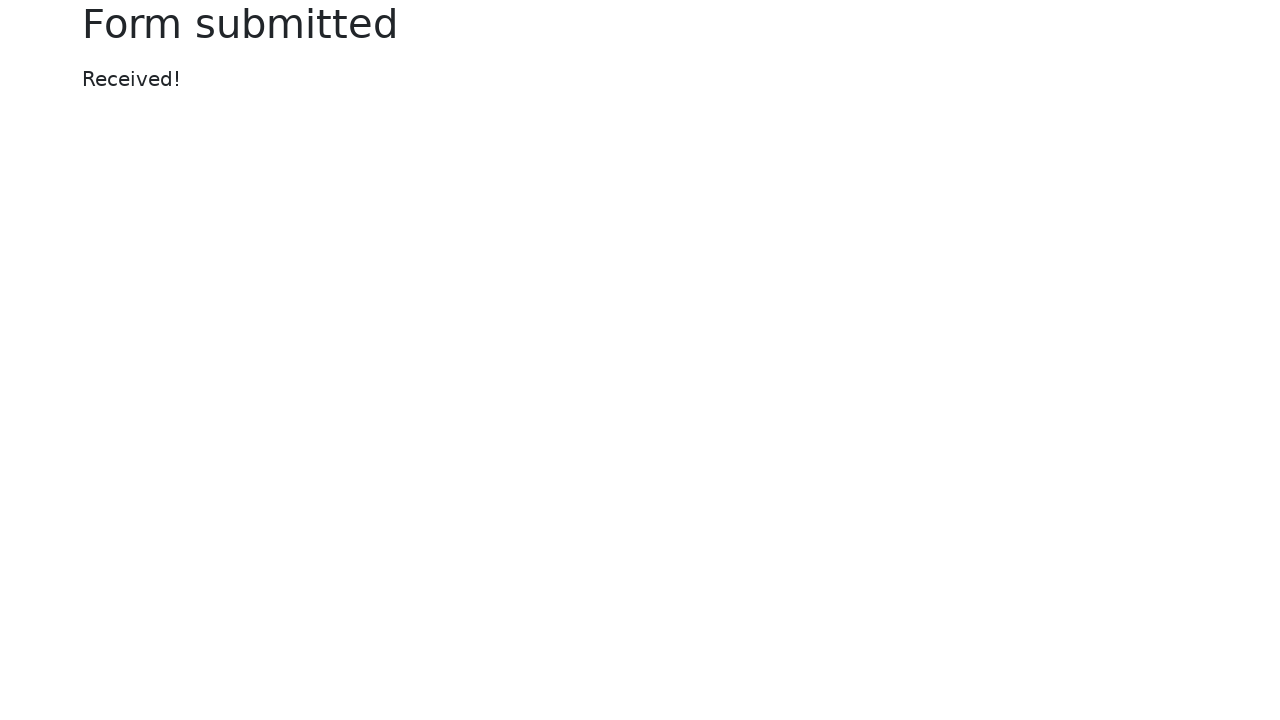